Tests file upload functionality by uploading a file and verifying it appears in the uploaded files list

Starting URL: http://the-internet.herokuapp.com/upload

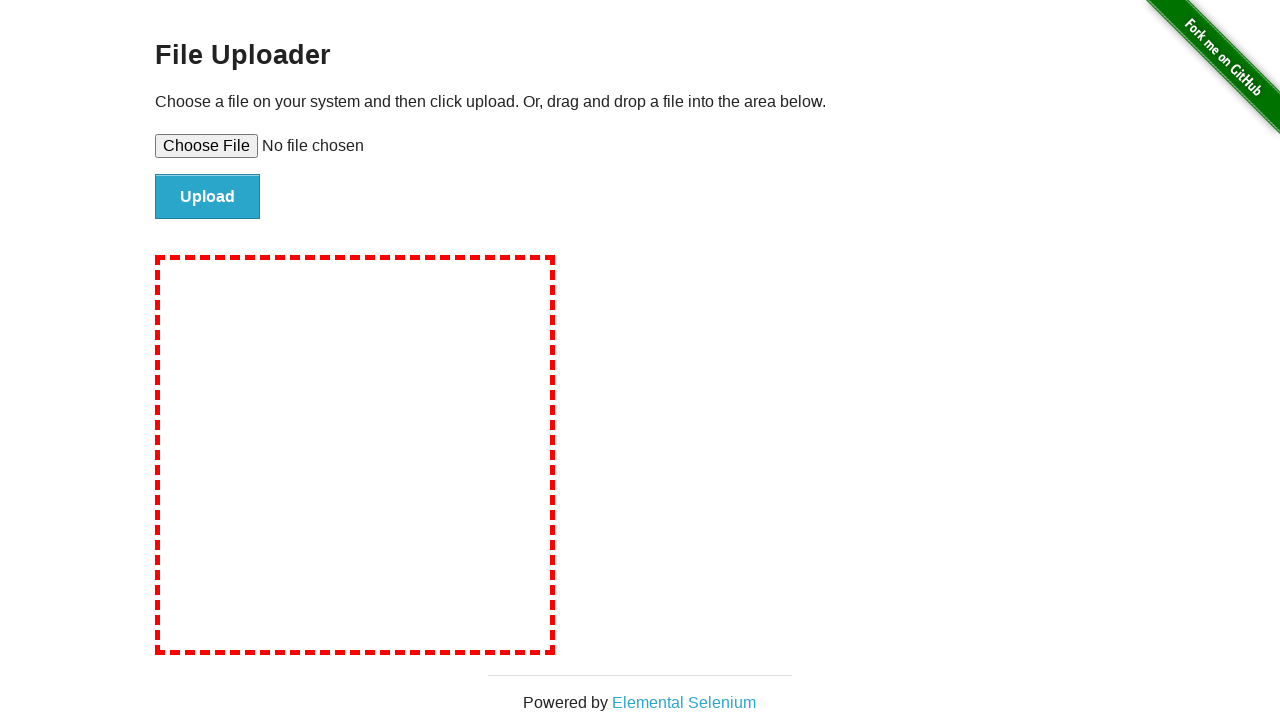

Set input file for upload with temporary test file
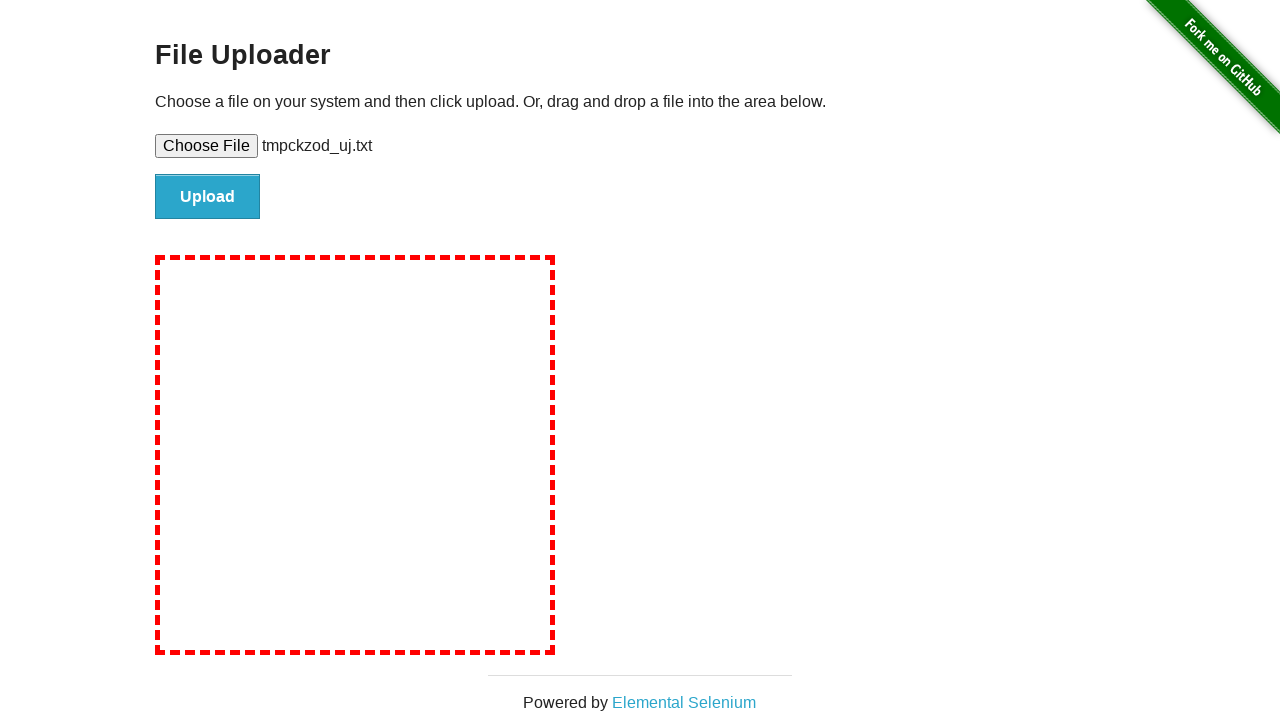

Clicked file submit button at (208, 197) on #file-submit
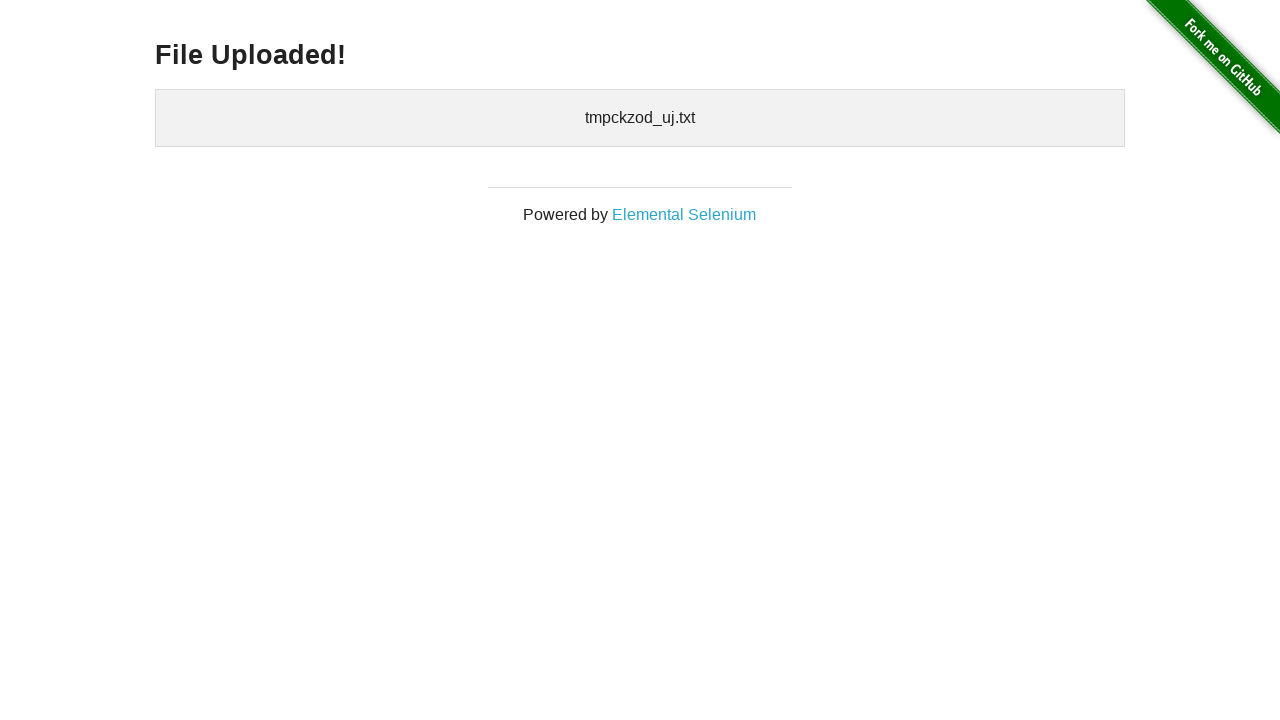

Verified that uploaded files list appeared on page
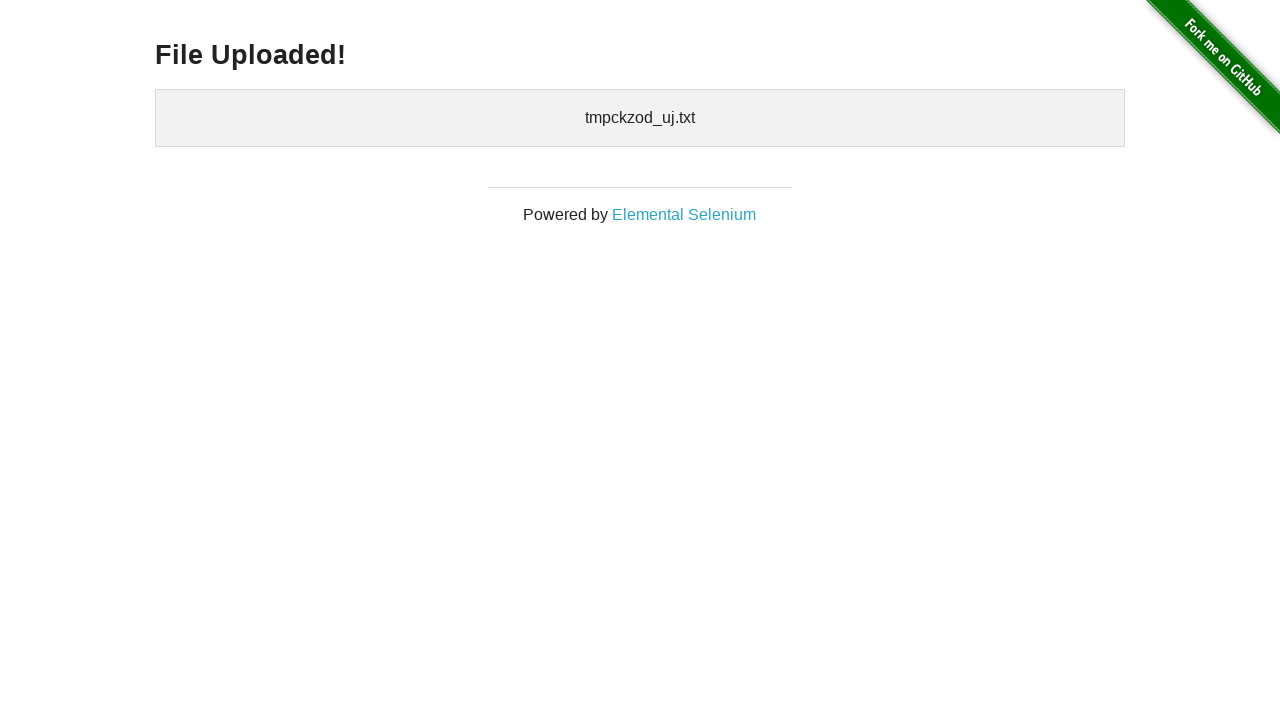

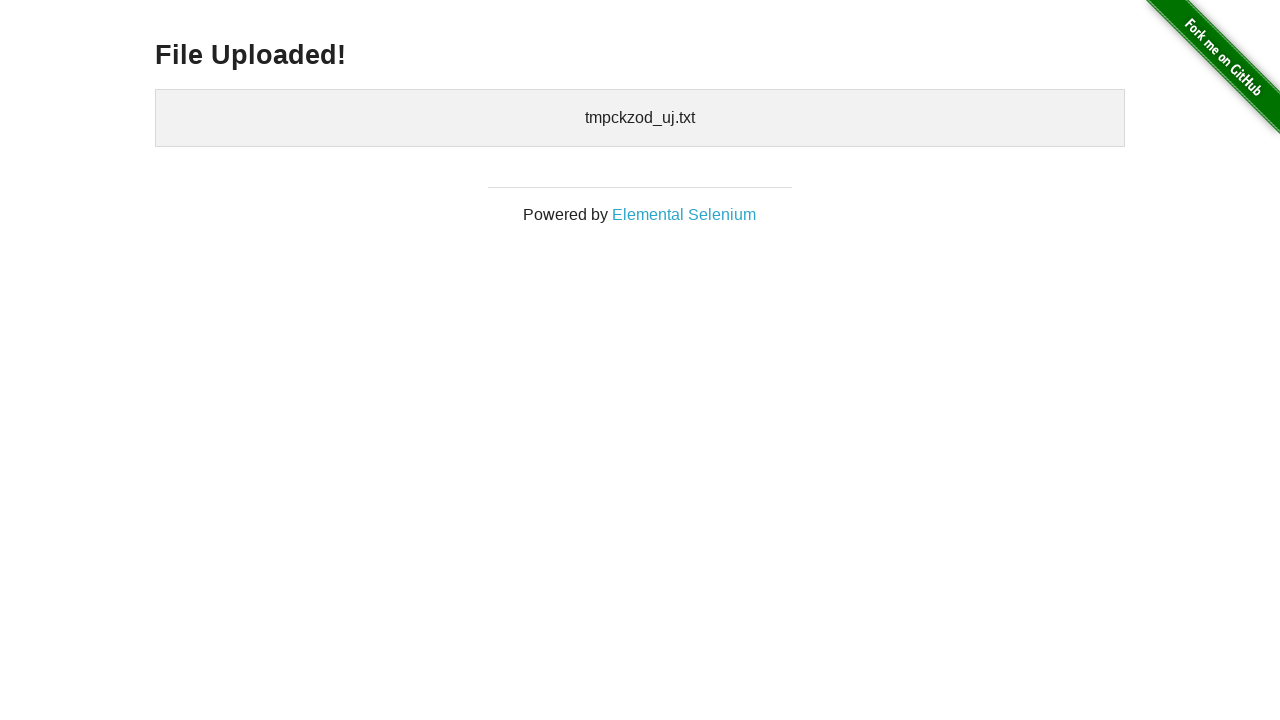